Navigates to a table of vegetable prices, sorts the table by clicking the first column header, and locates the price for Rice in the sorted table

Starting URL: https://rahulshettyacademy.com/seleniumPractise/#/offers

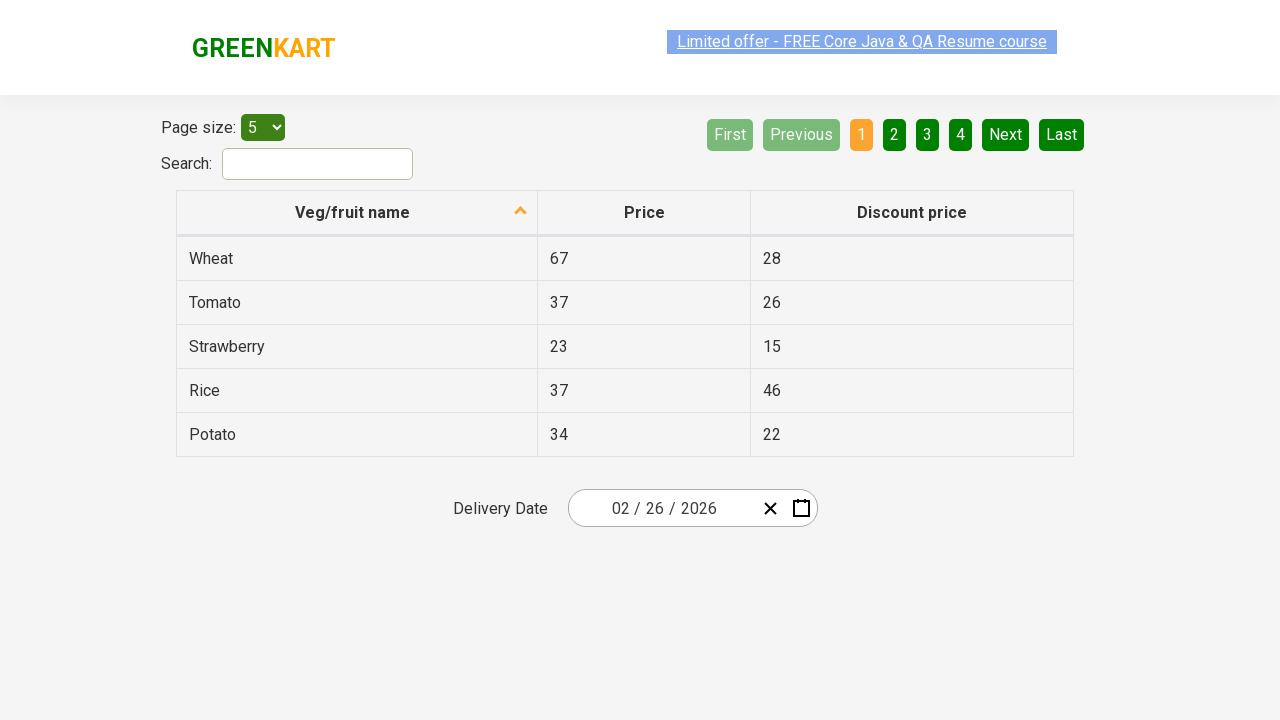

Navigated to vegetable prices table at https://rahulshettyacademy.com/seleniumPractise/#/offers
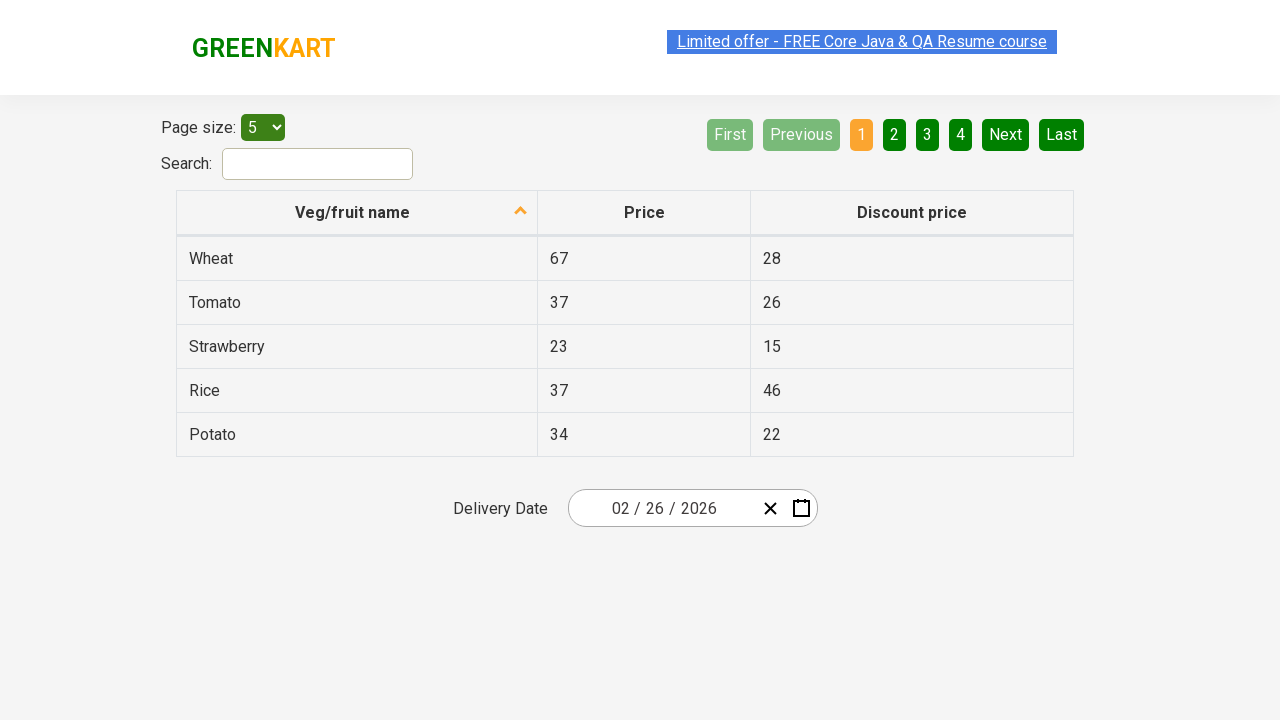

Clicked first column header to sort table at (357, 213) on xpath=//tr/th[1]
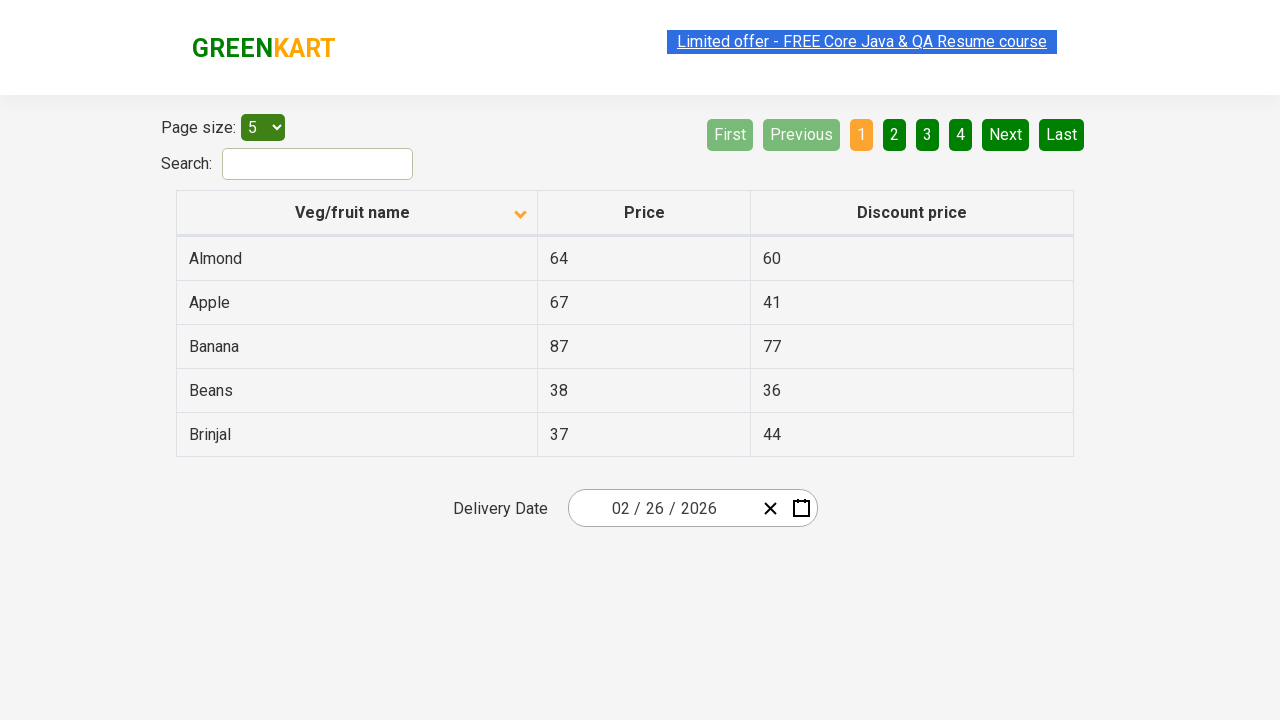

Waited for sorted table to be visible
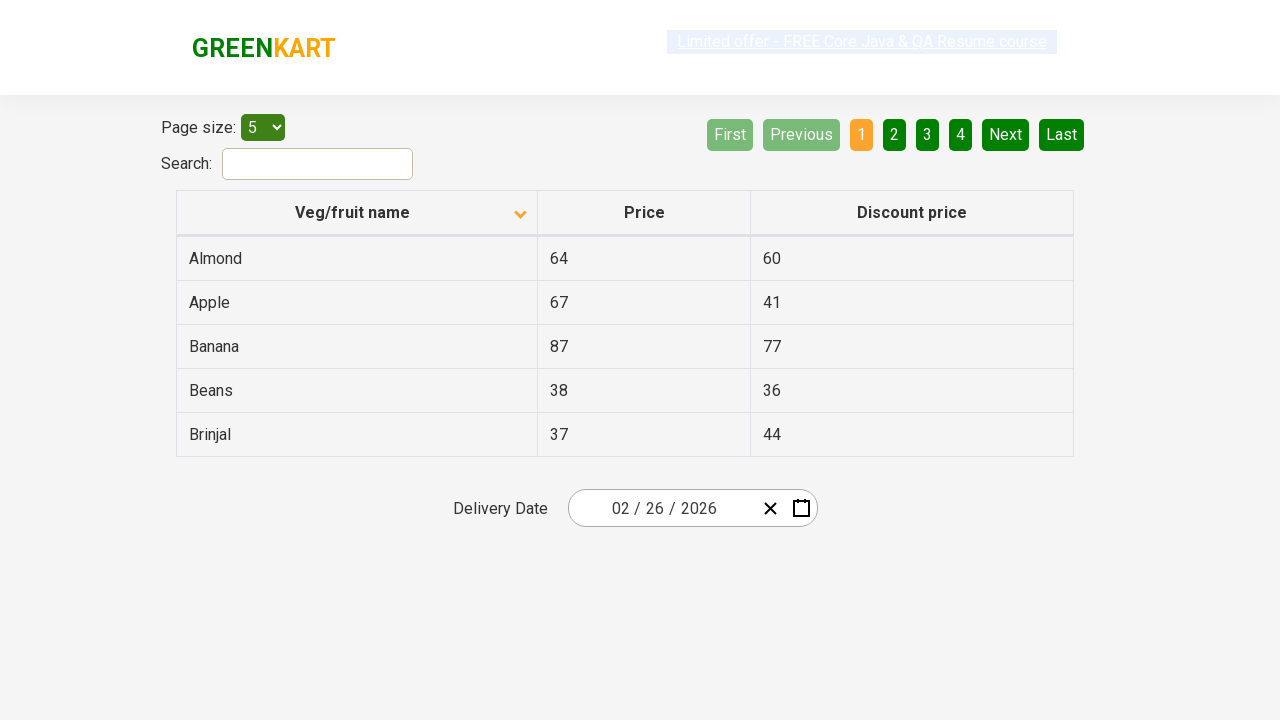

Located Rice row in sorted table
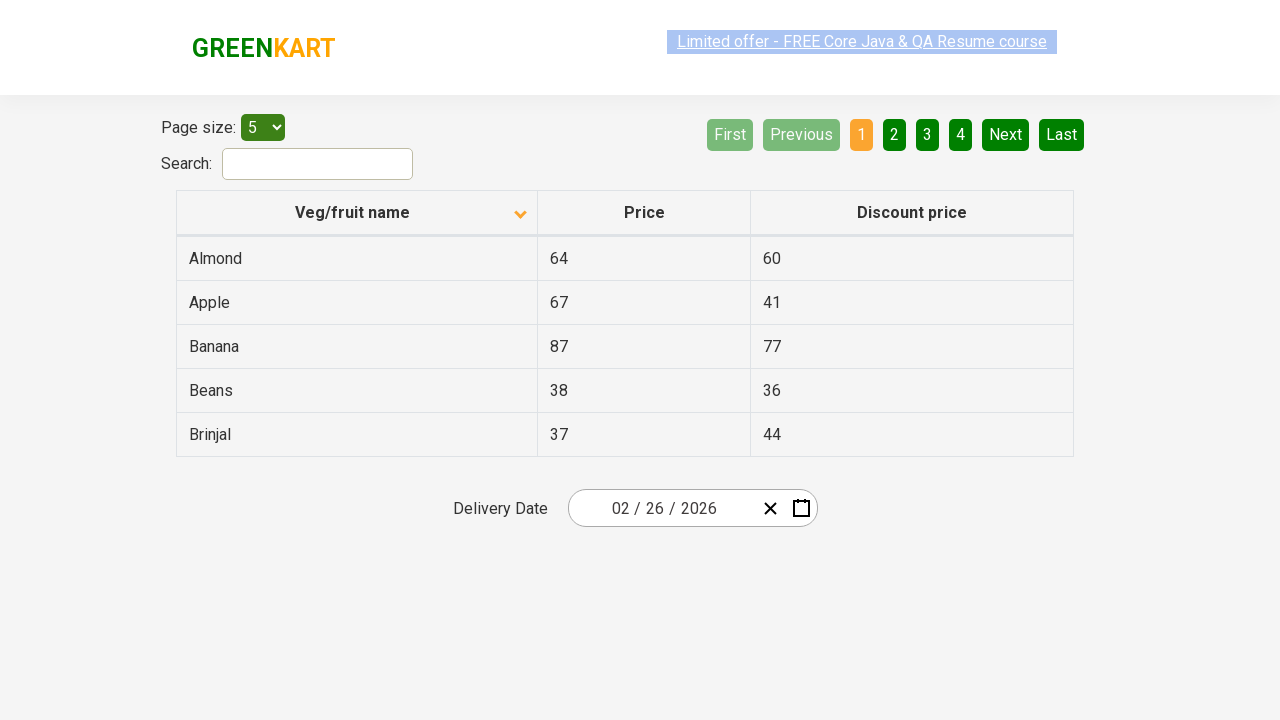

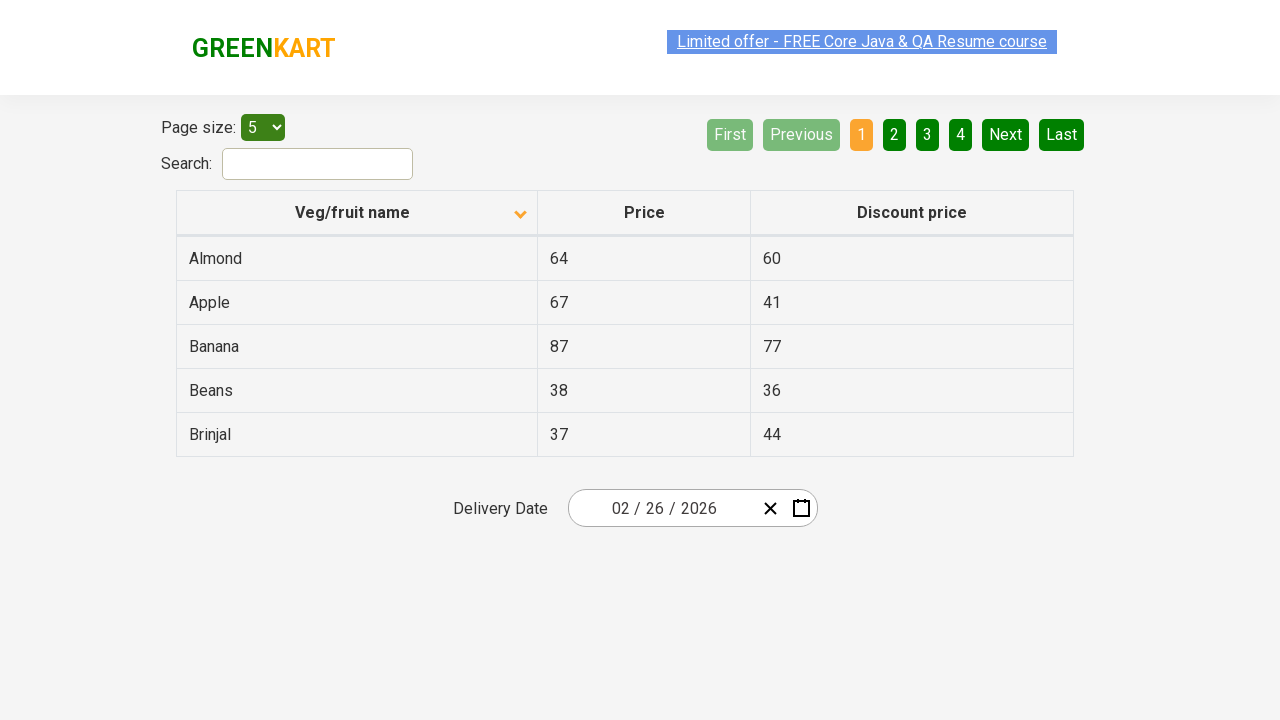